Tests JavaScript confirmation alert handling by clicking a button that triggers a confirmation dialog, dismissing the alert, and verifying the result message is displayed.

Starting URL: https://training-support.net/webelements/alerts

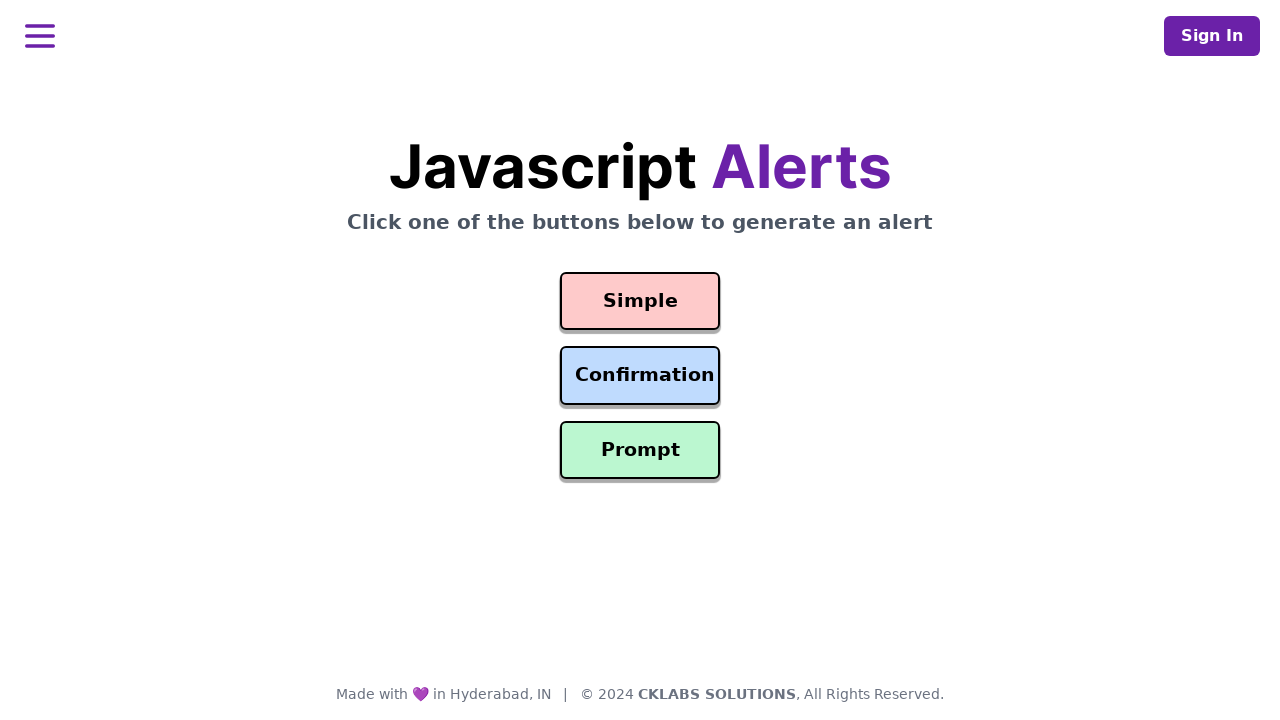

Clicked confirmation alert button at (640, 376) on #confirmation
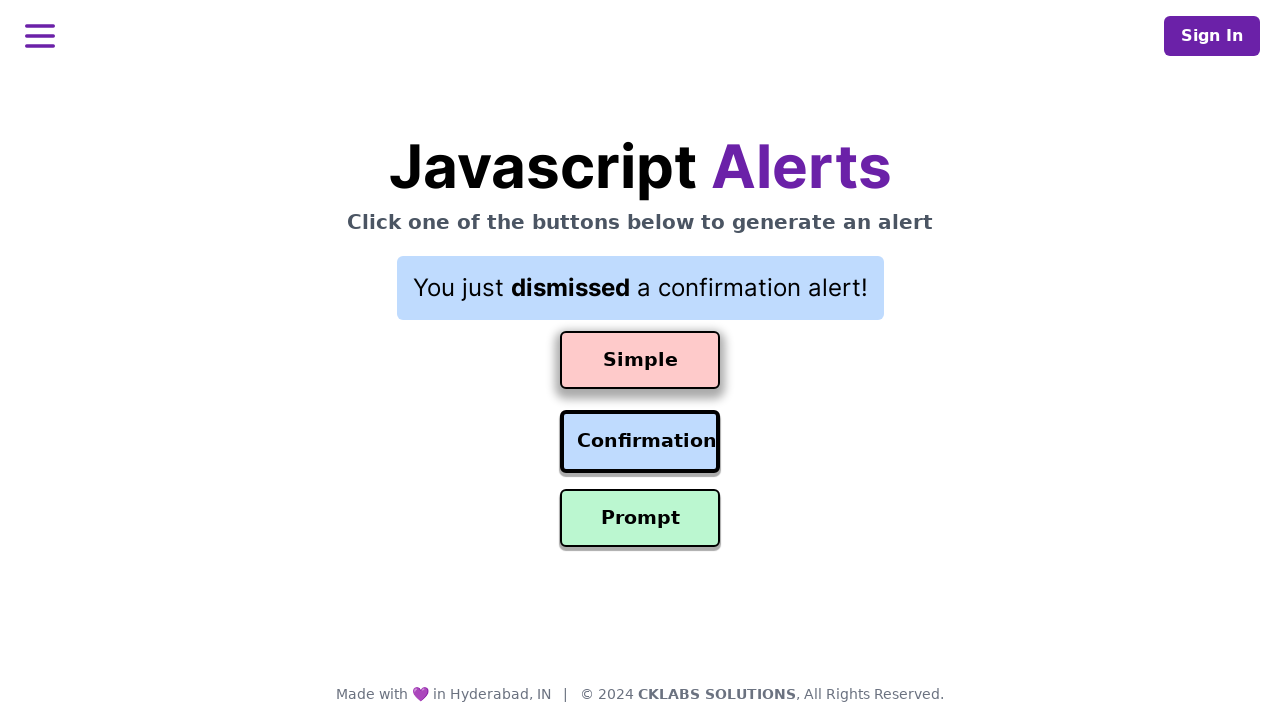

Registered dialog handler to dismiss confirmation alert
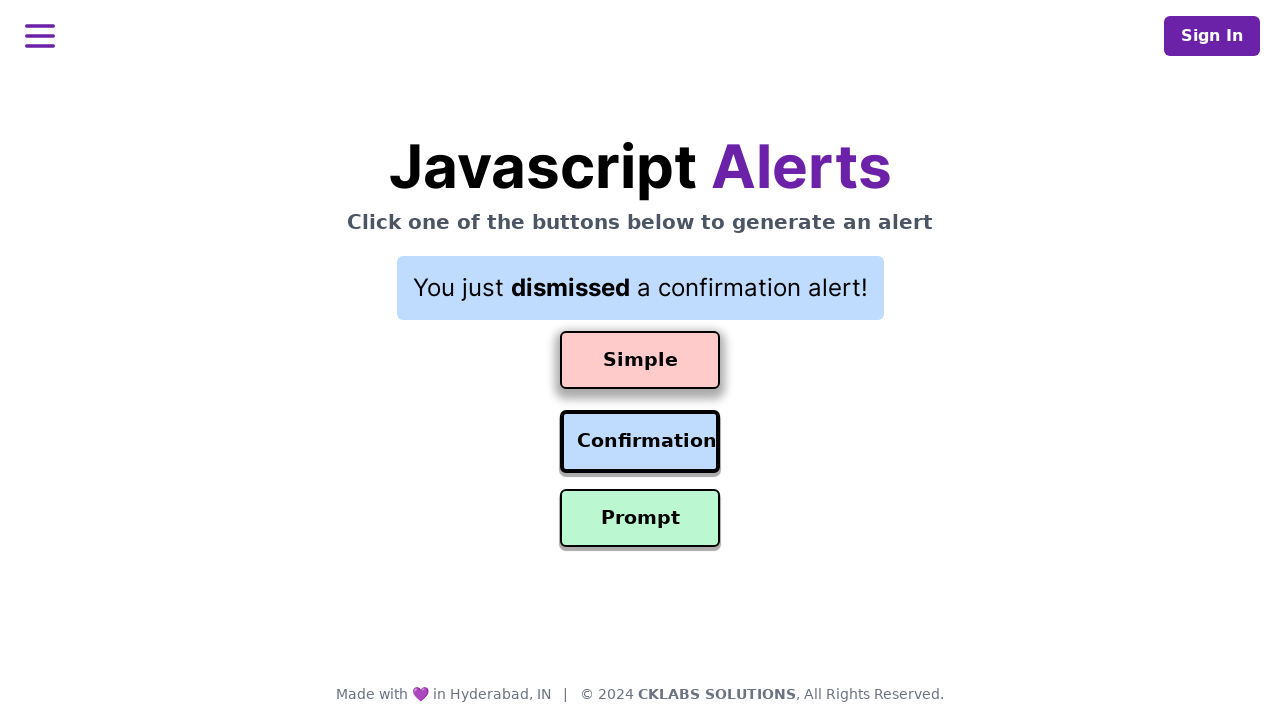

Re-clicked confirmation button to trigger dialog with handler active at (640, 442) on #confirmation
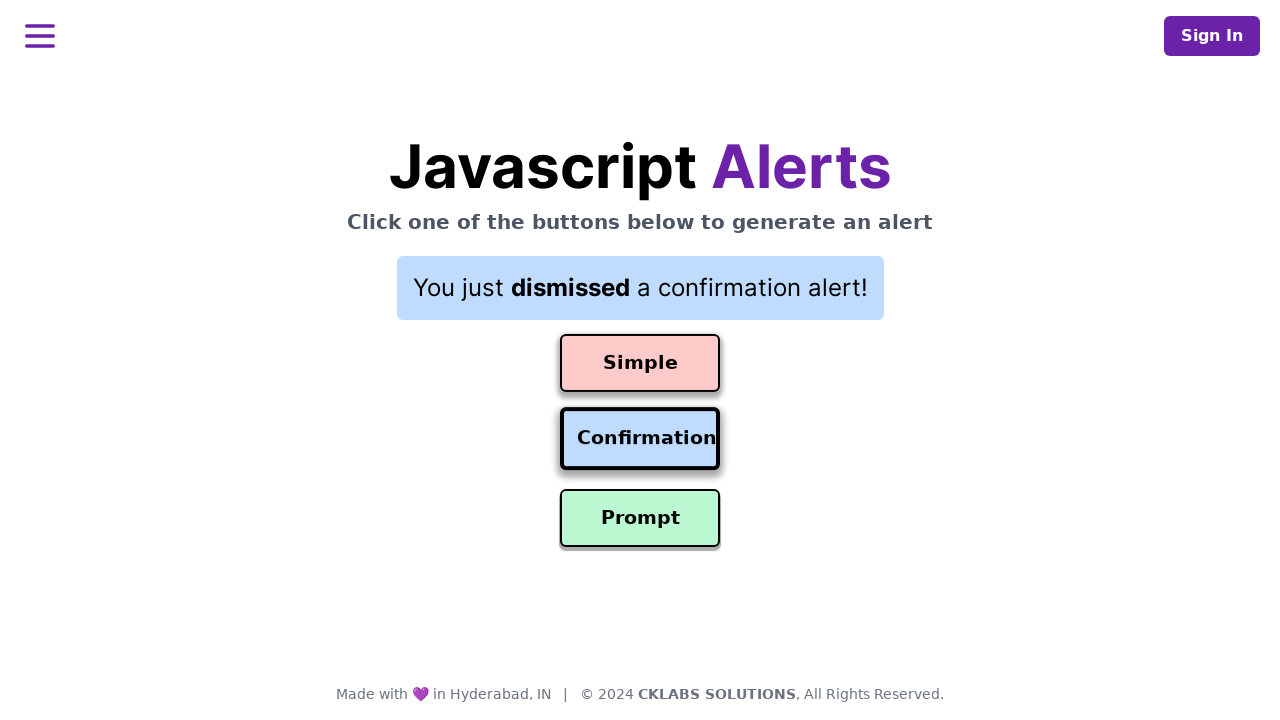

Result message element is now visible after dismissing confirmation alert
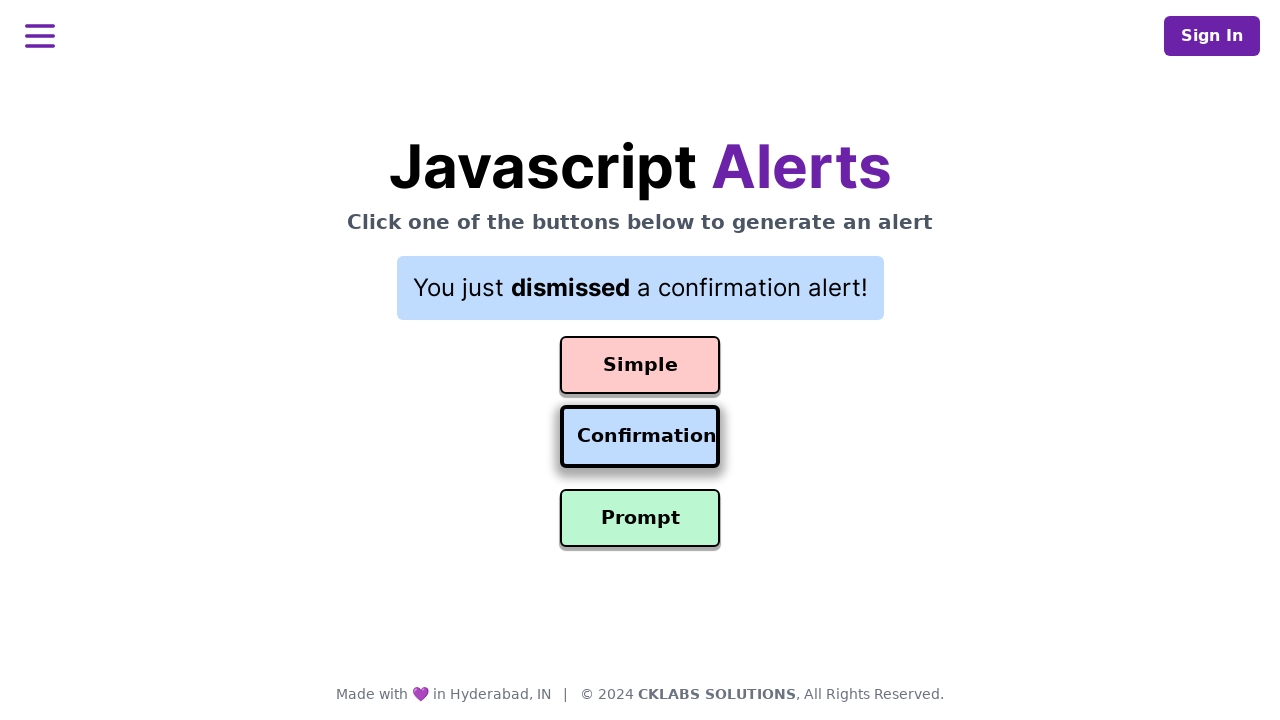

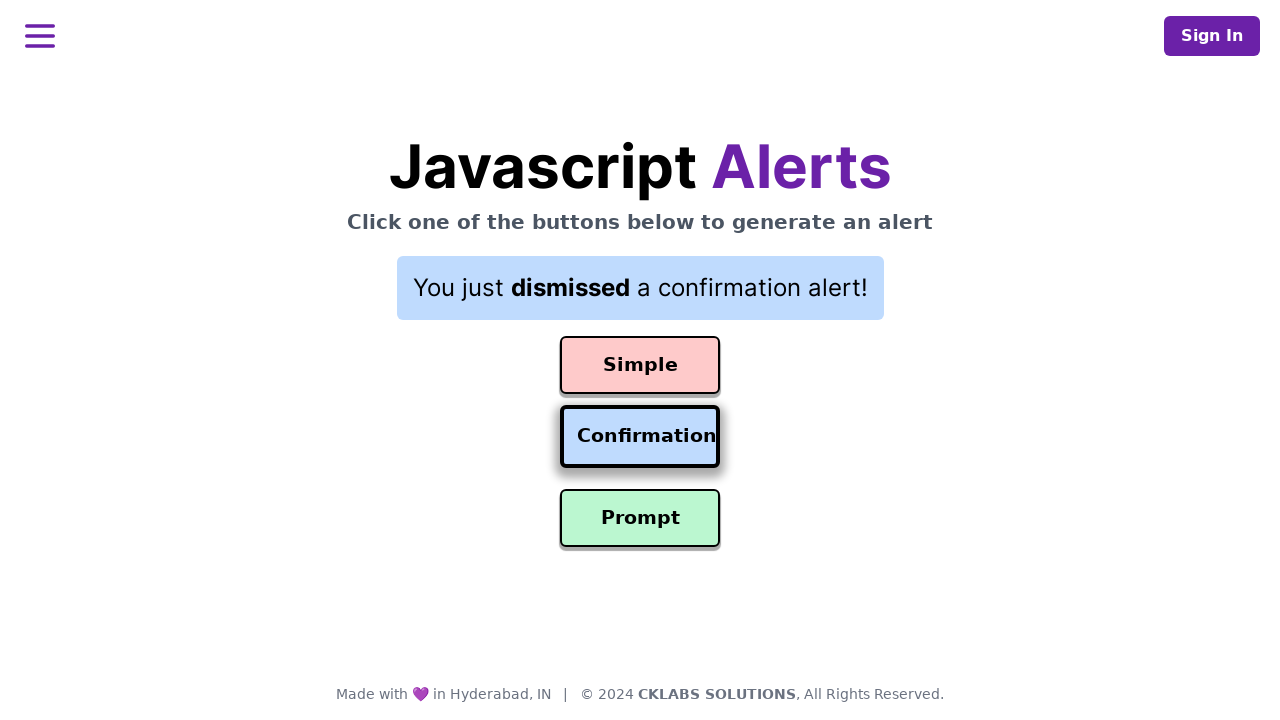